Navigates to a Douban movie page (The Shawshank Redemption) and clicks on the hot comments link to view popular comments for the movie.

Starting URL: https://movie.douban.com/subject/1292052/

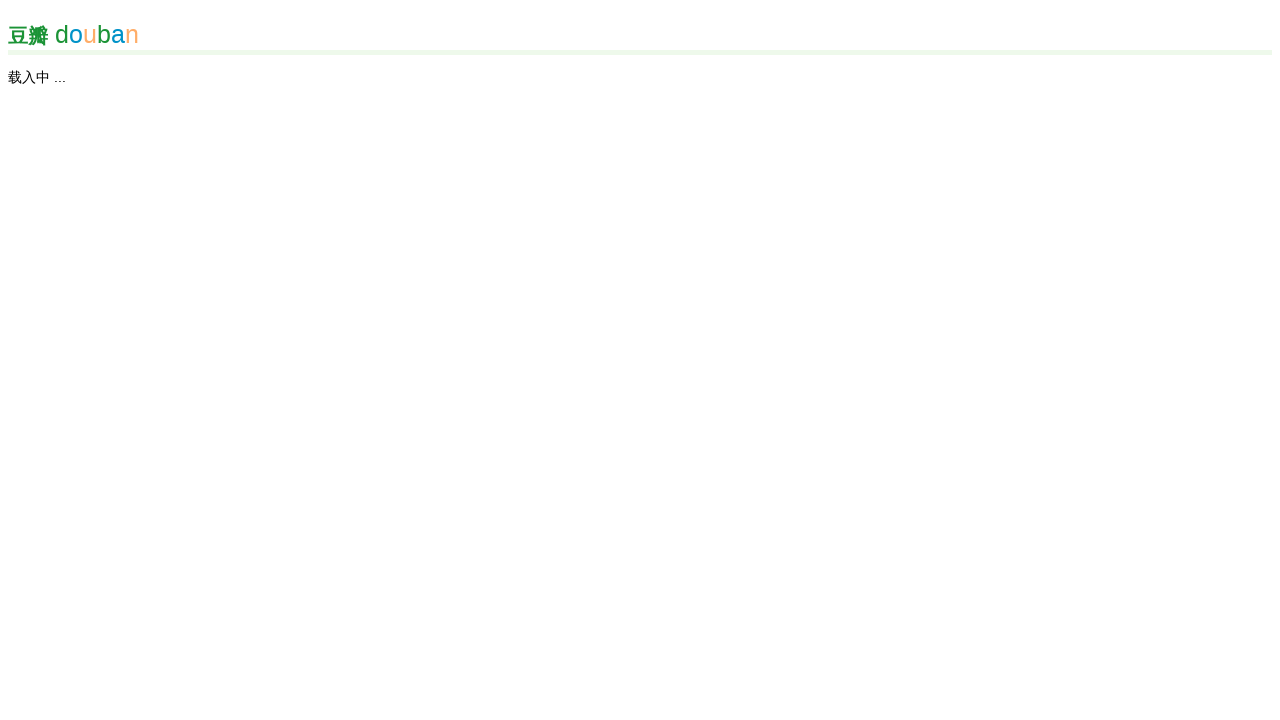

Hot comments link selector loaded on Shawshank Redemption page
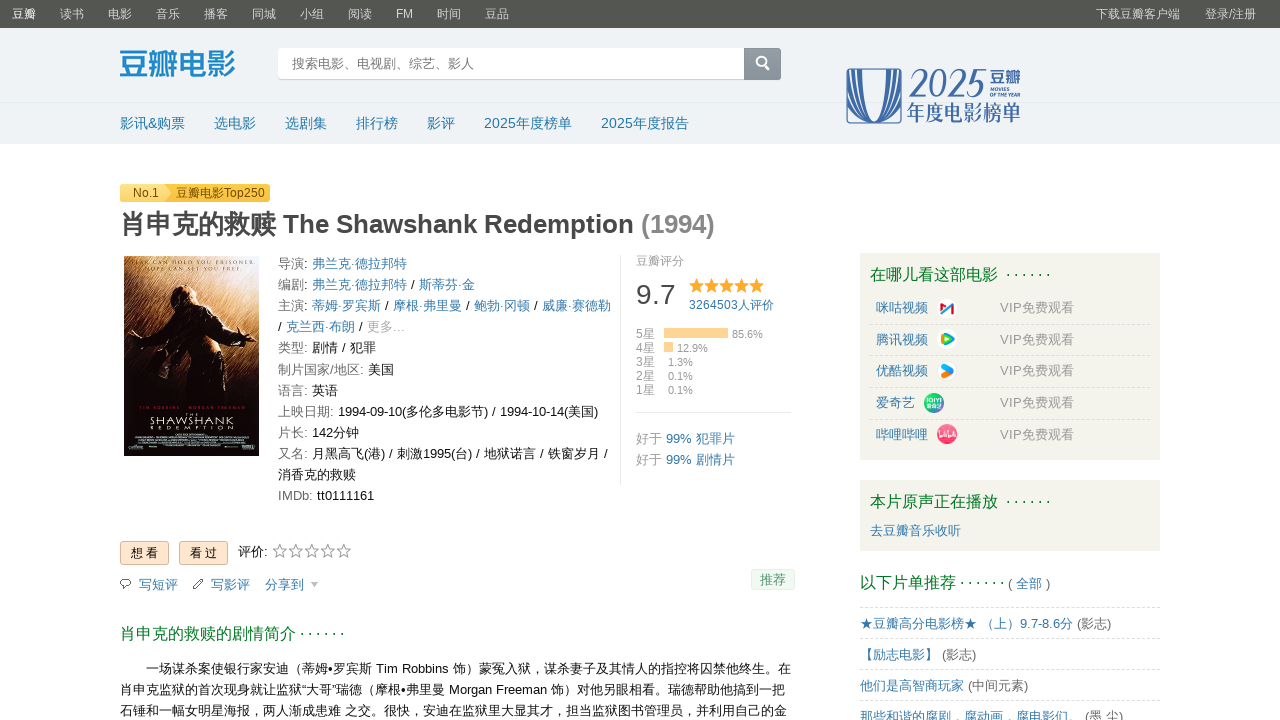

Clicked on hot comments link to view popular comments at (188, 361) on xpath=//*[@id="hot-comments"]/a
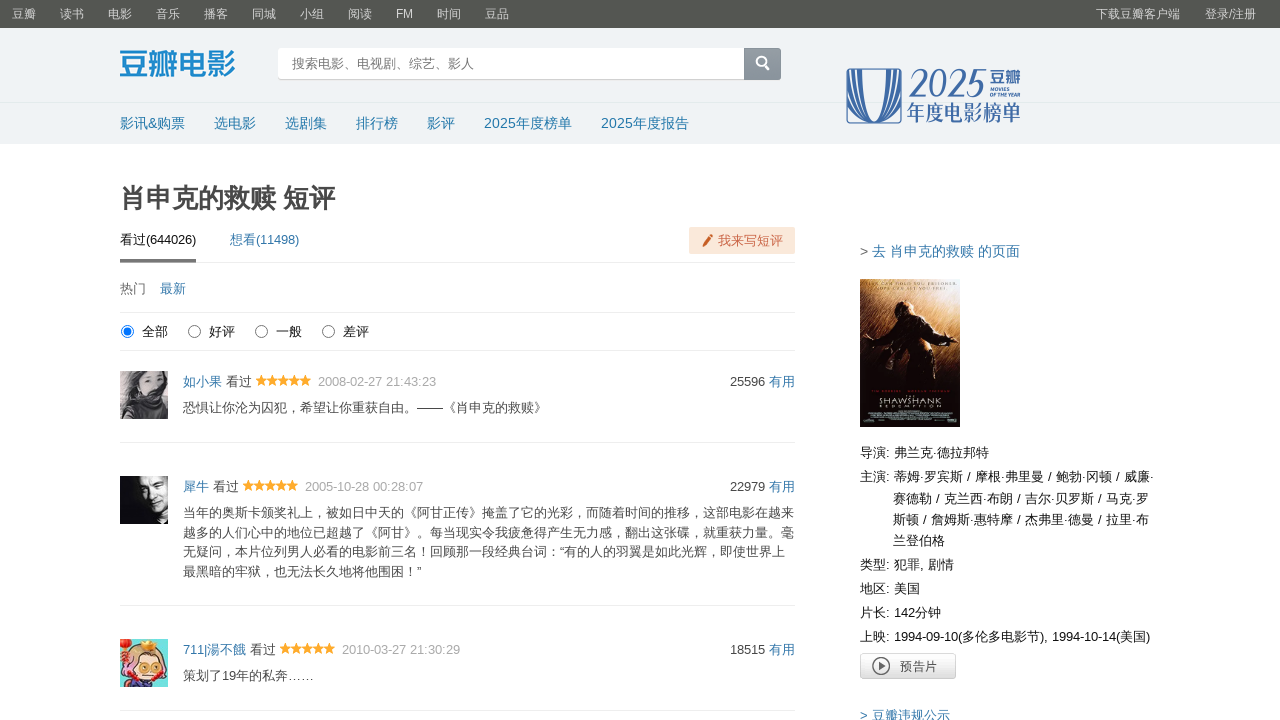

Comments page fully loaded with networkidle state
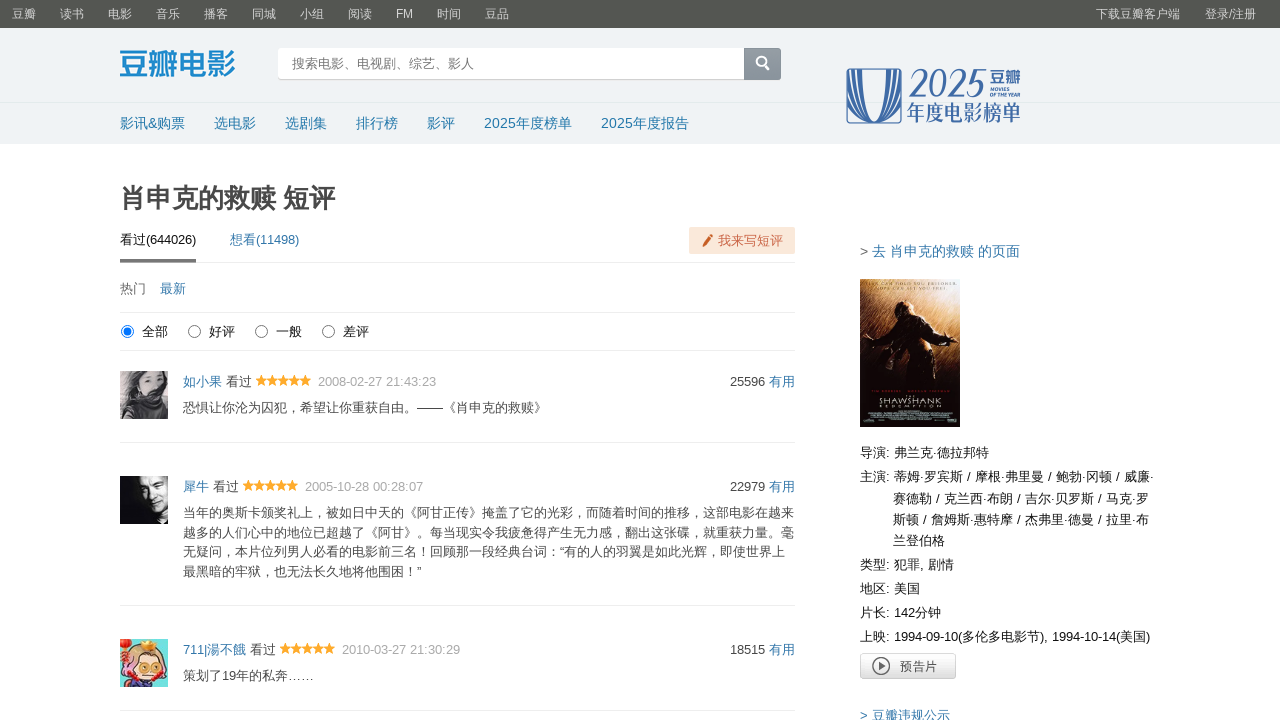

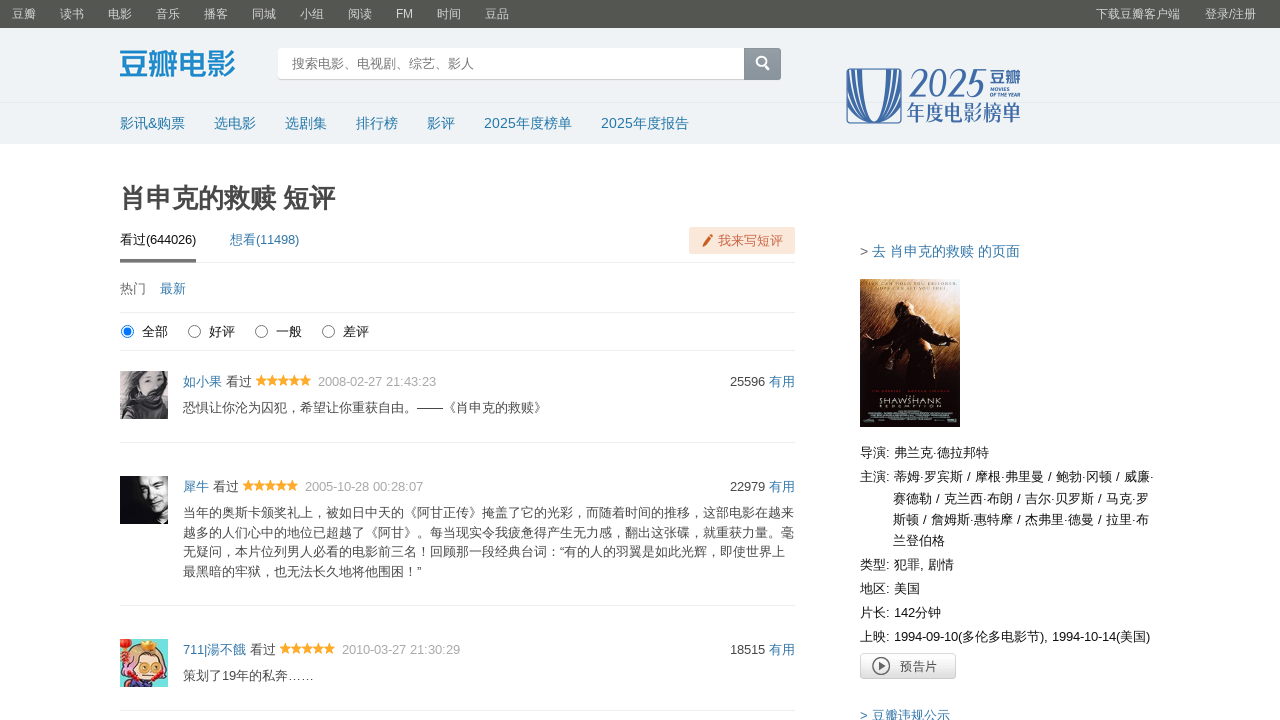